Tests opening a new browser tab by navigating to a page, opening a new tab, navigating to another URL in that tab, and verifying two window handles exist

Starting URL: https://the-internet.herokuapp.com/windows

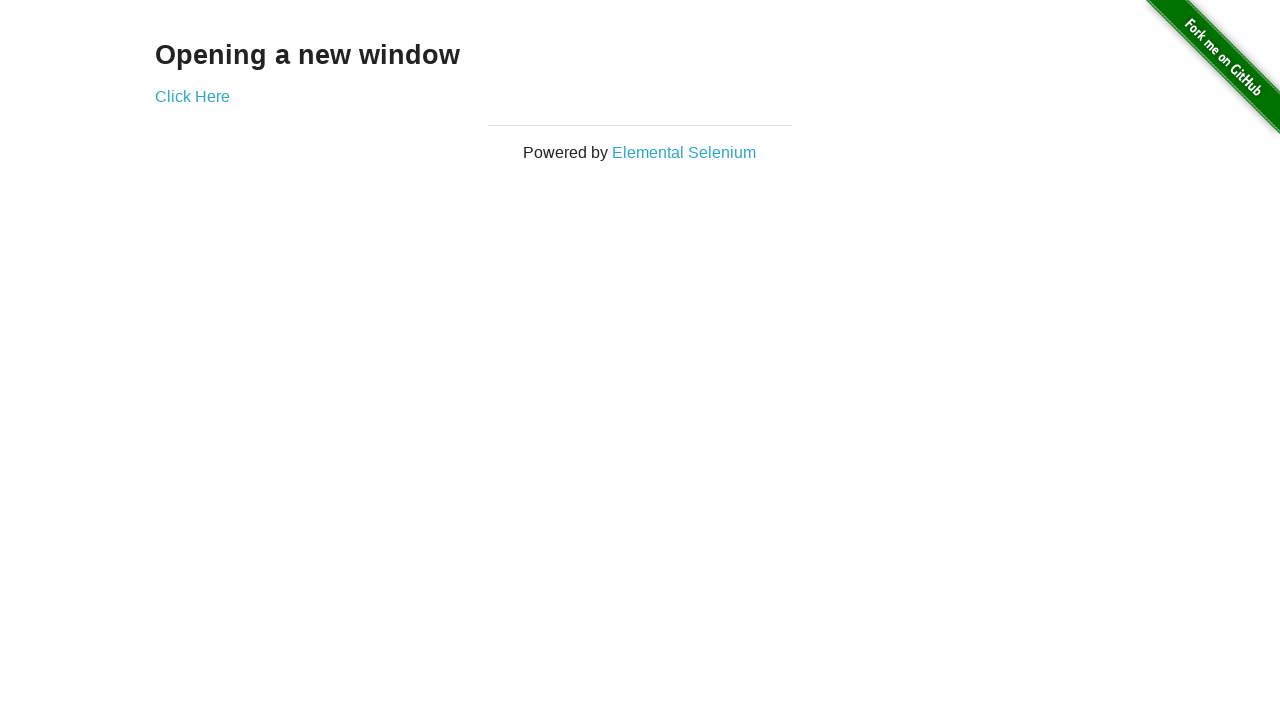

Navigated to https://the-internet.herokuapp.com/windows
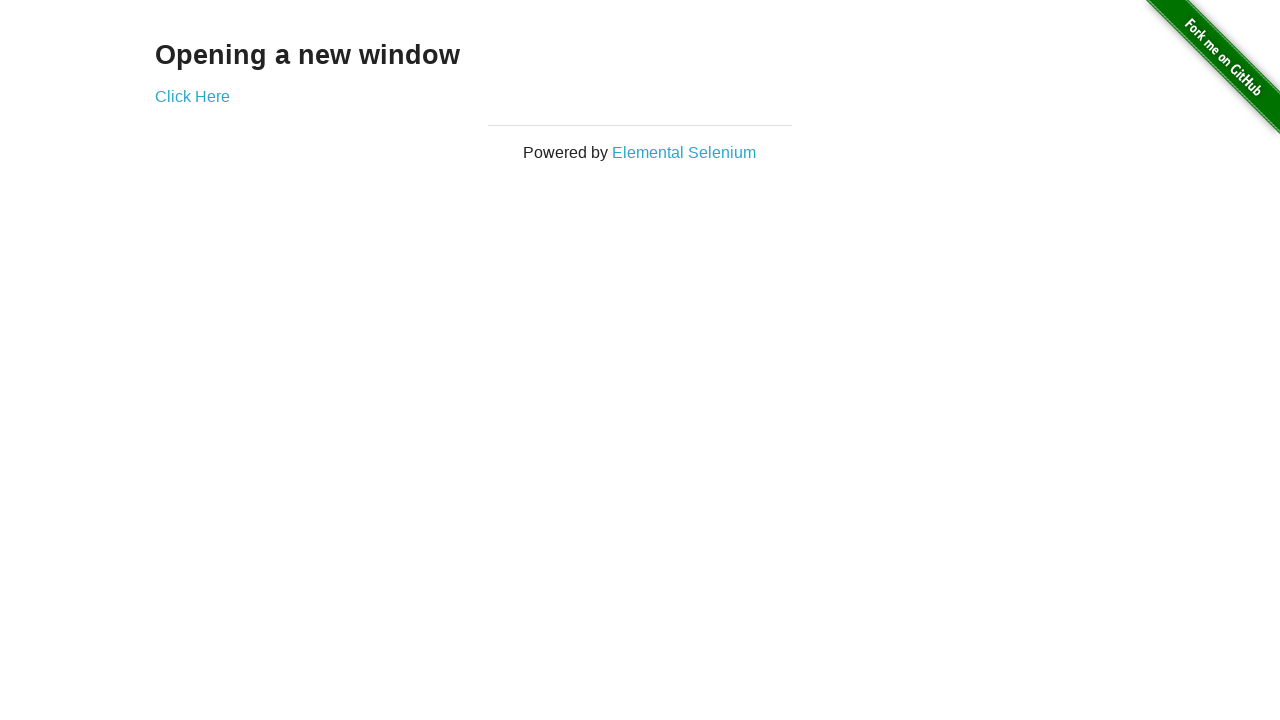

Opened a new browser tab
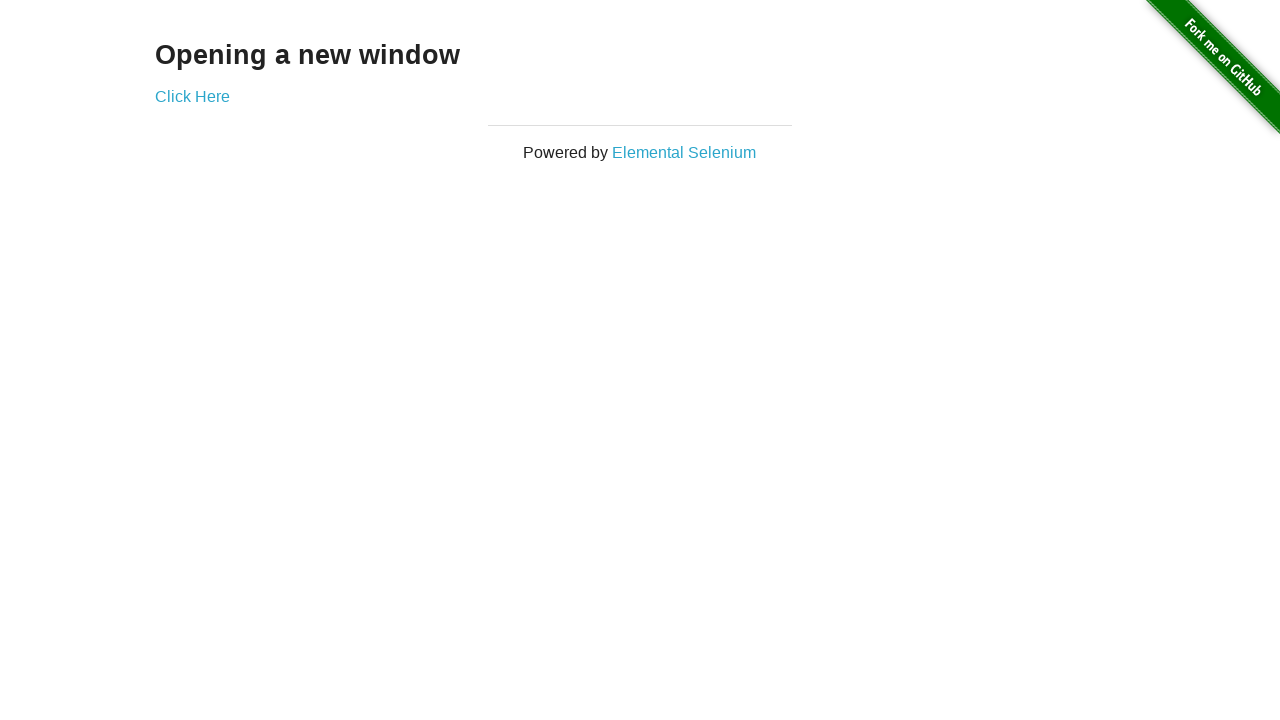

Navigated new tab to https://the-internet.herokuapp.com/typos
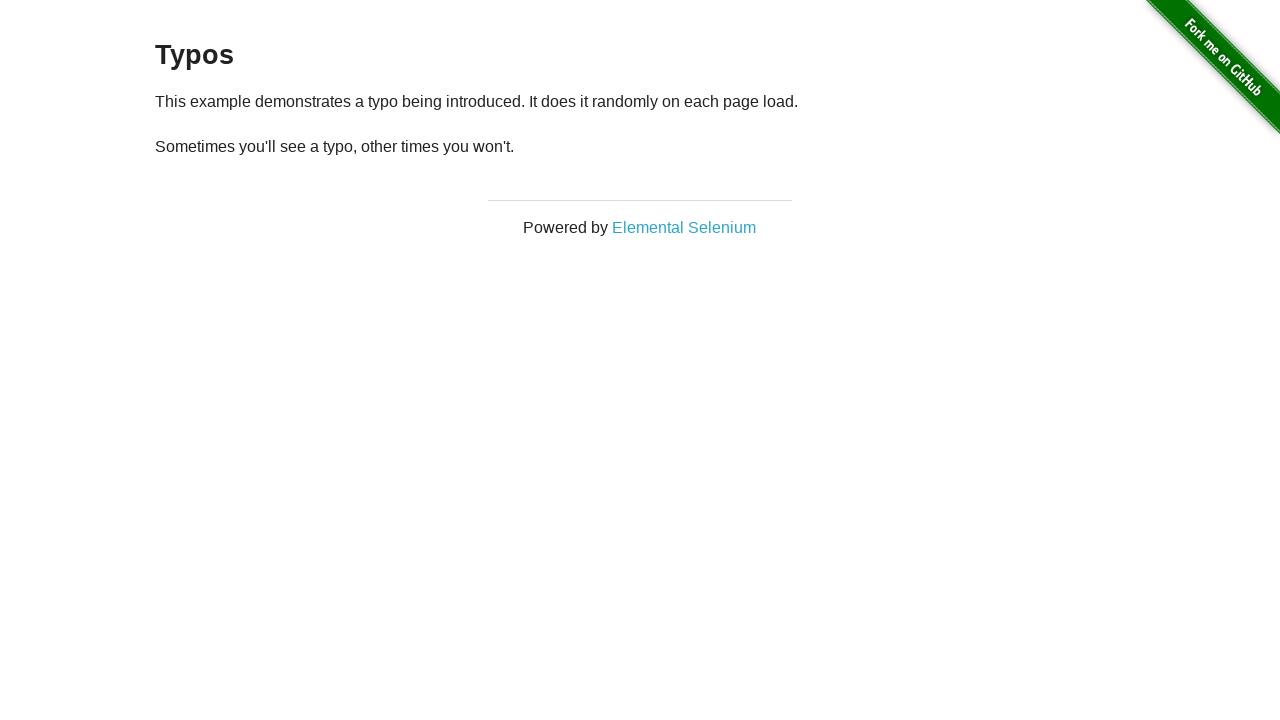

Verified that 2 window handles exist
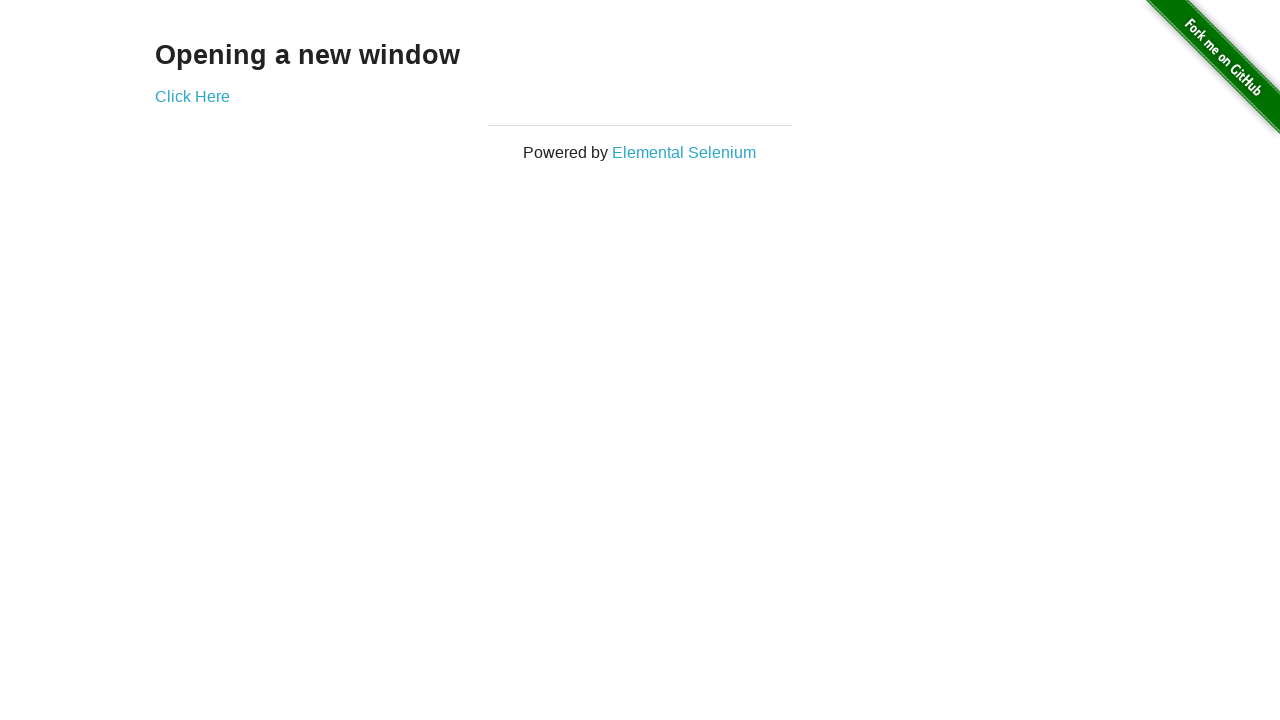

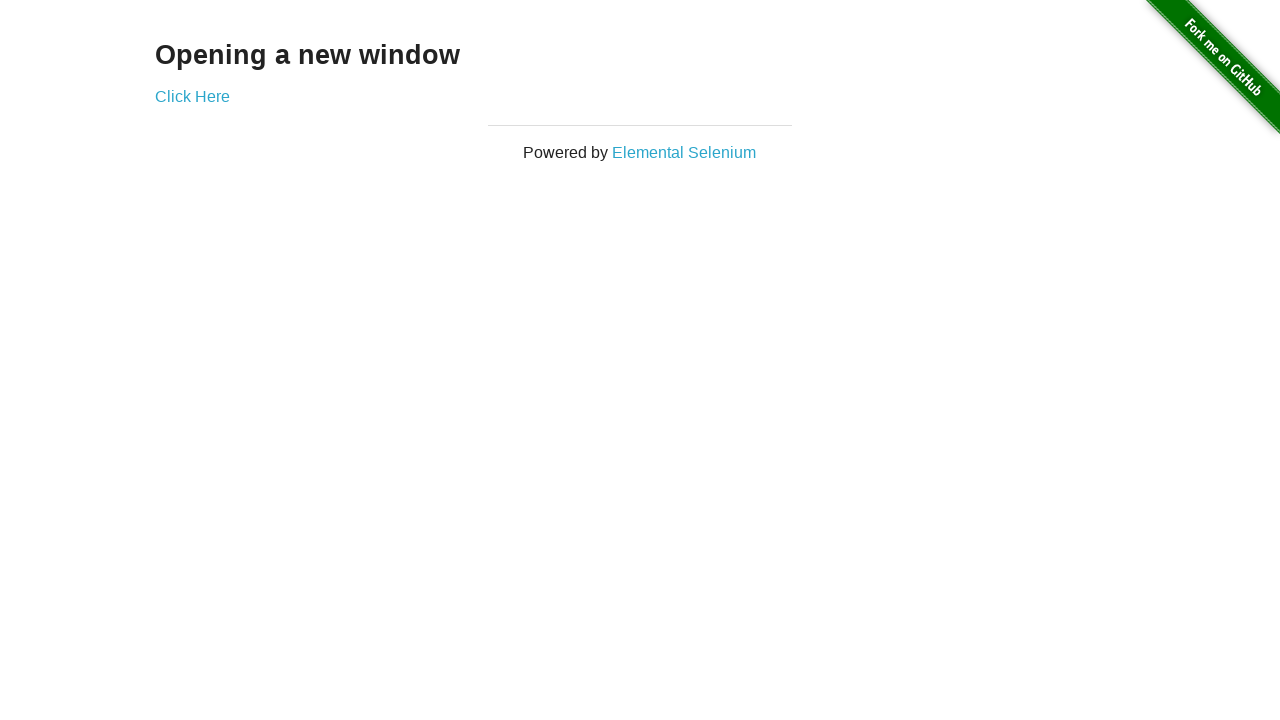